Tests the JavaScript prompt alert by clicking the prompt button, entering text, and verifying the entered text appears in the result

Starting URL: https://the-internet.herokuapp.com/javascript_alerts

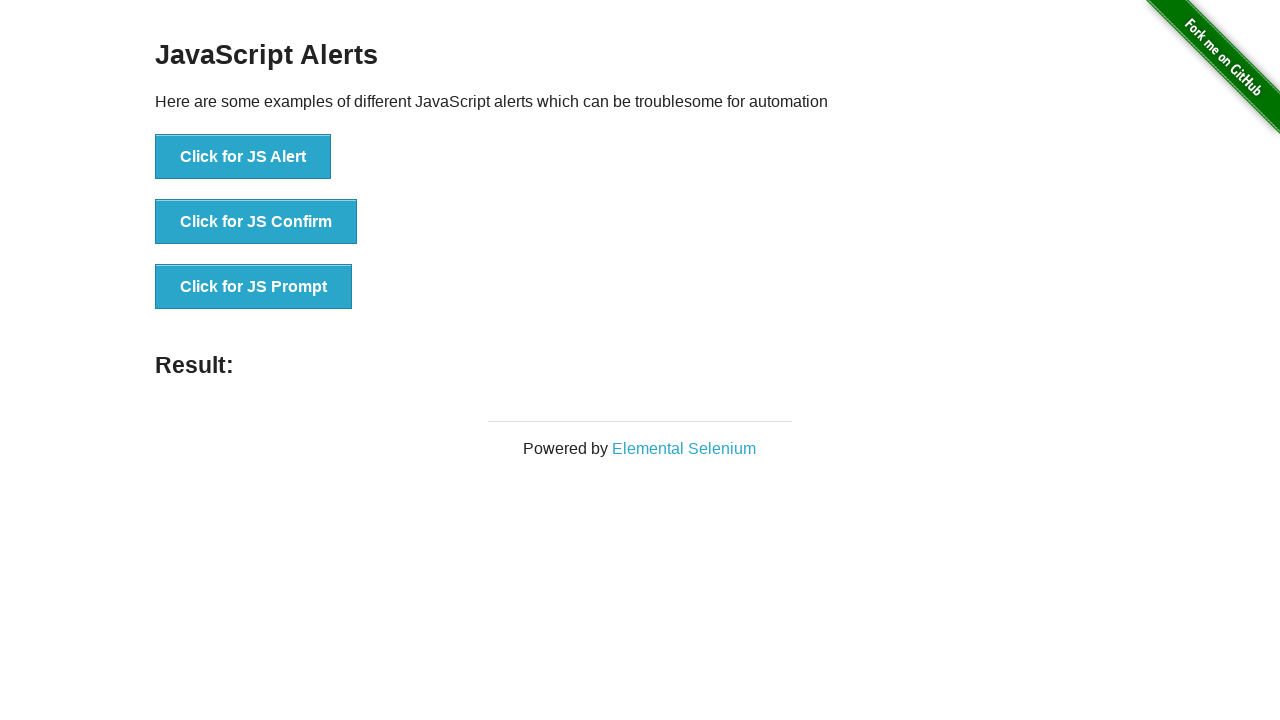

Set up dialog handler to accept prompt with text 'Efe'
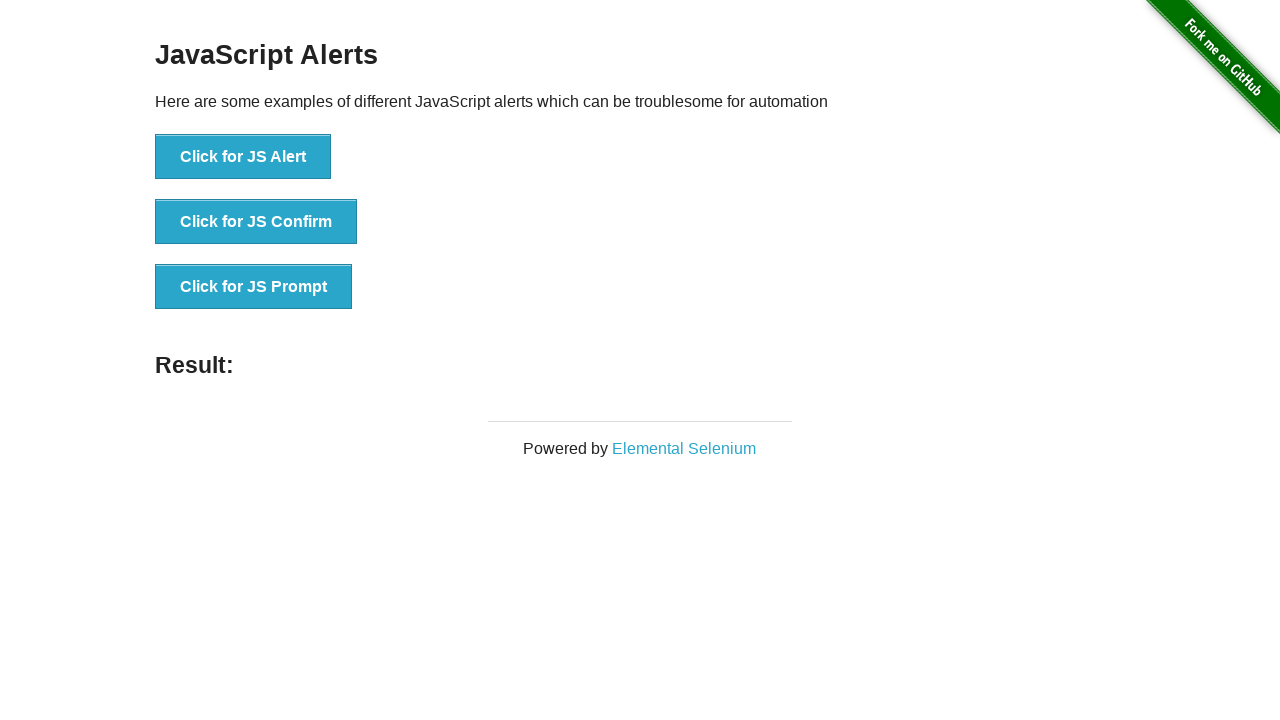

Clicked the JS Prompt button at (254, 287) on xpath=//button[text()='Click for JS Prompt']
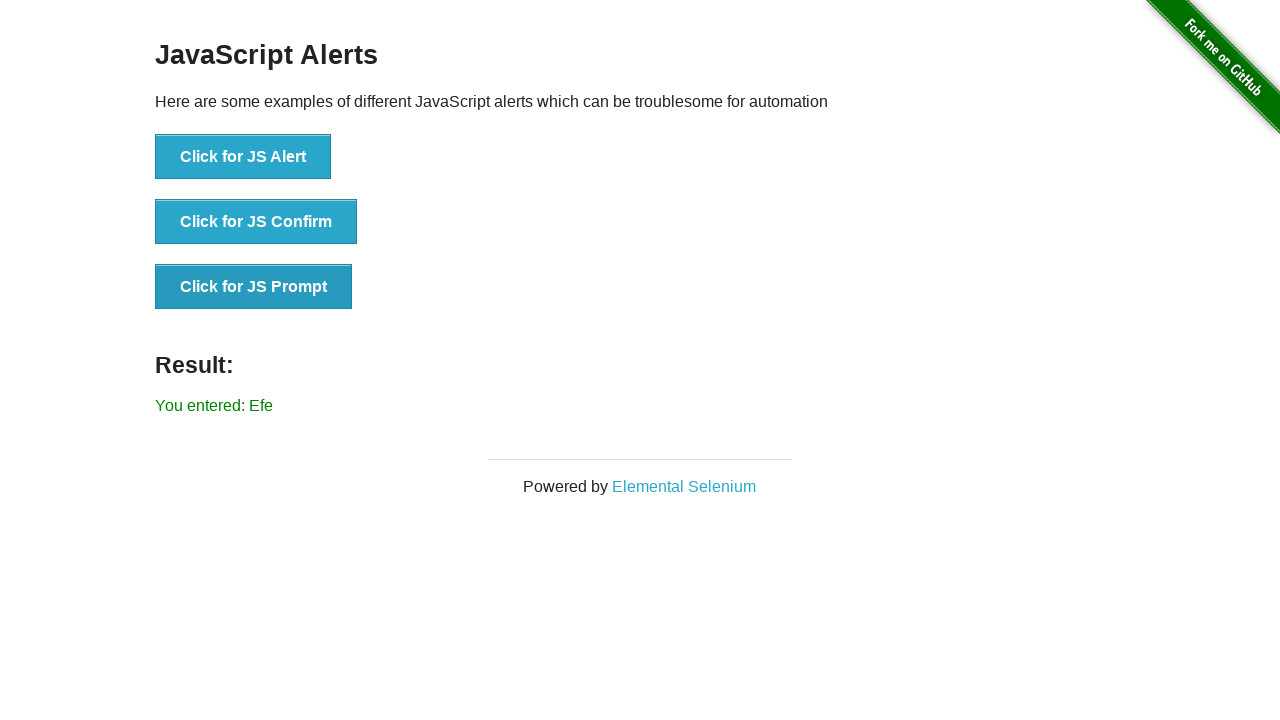

Verified that the result element contains the entered text 'Efe'
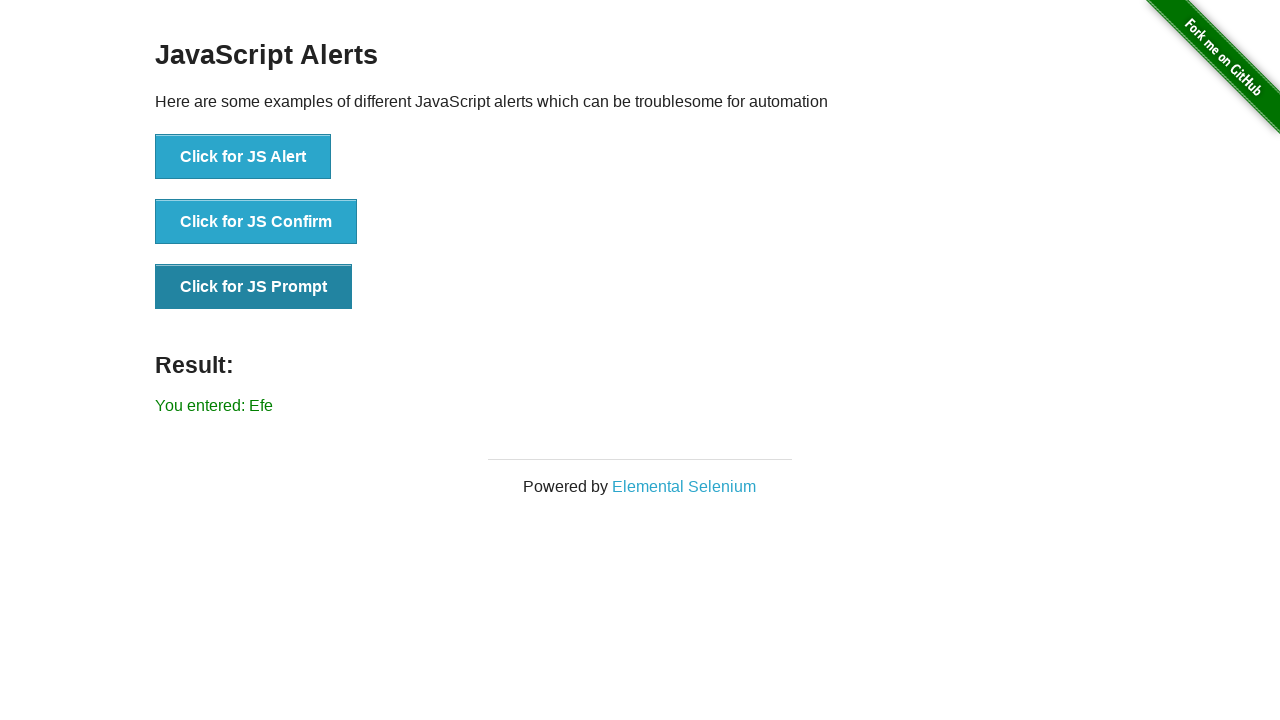

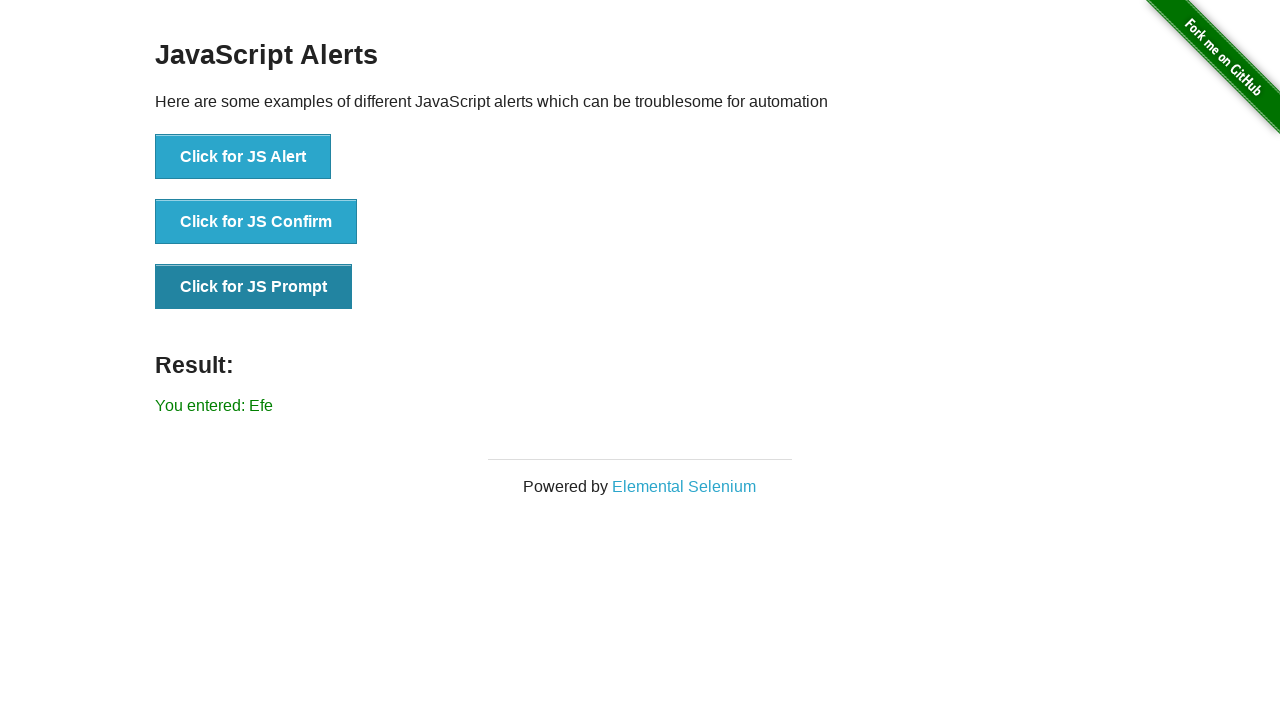